Tests an age submission form by entering a name and age, clicking submit, and verifying a response message is displayed

Starting URL: https://kristinek.github.io/site/examples/age.html

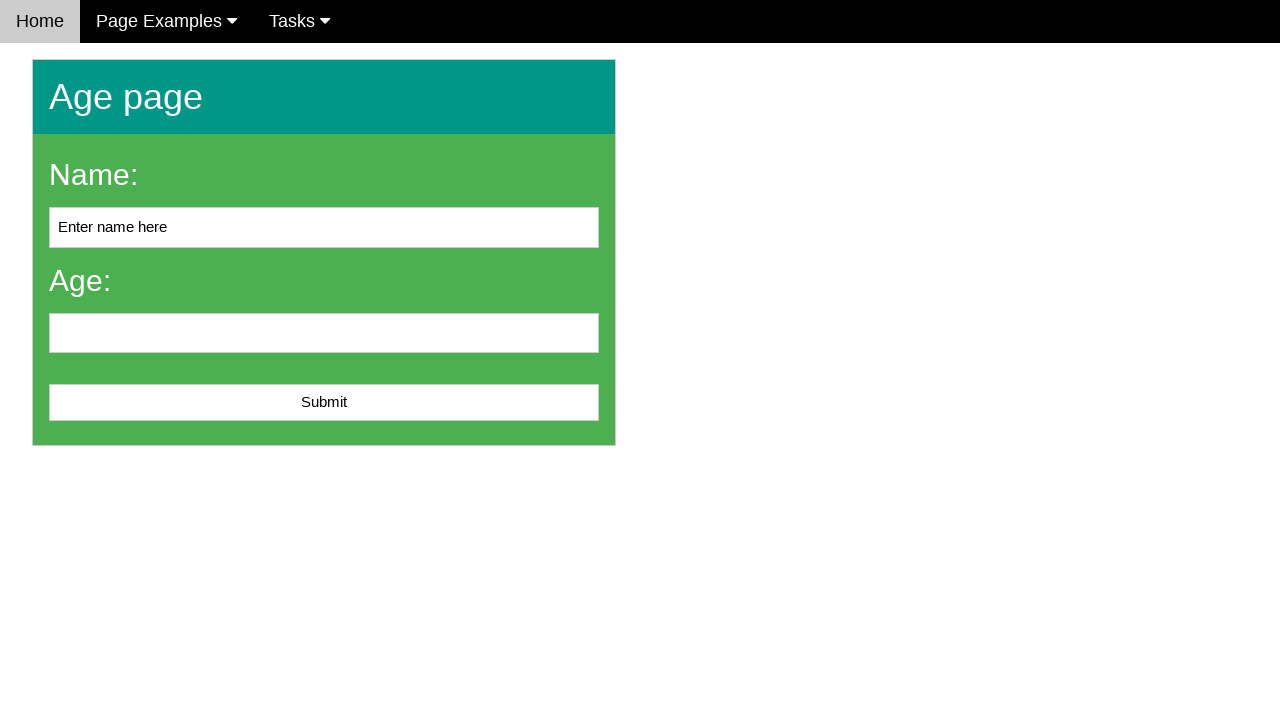

Entered 'John Doe' in the name field on #name
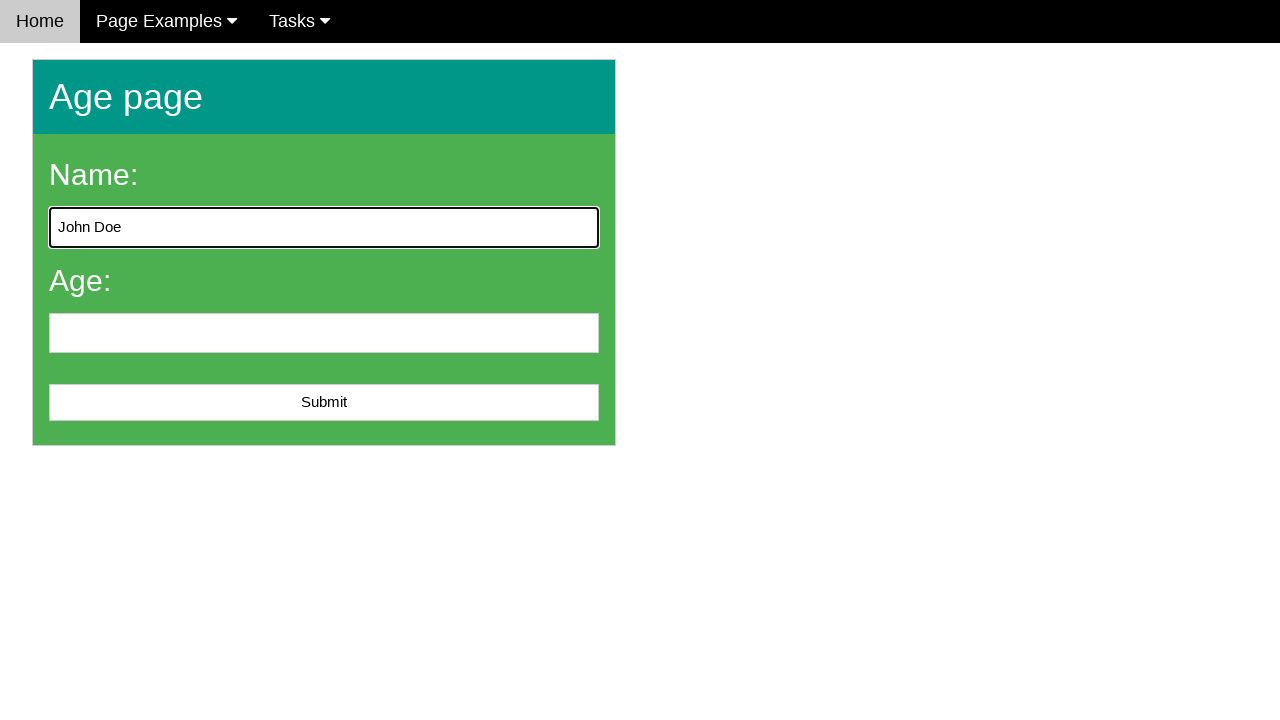

Entered '25' in the age field on #age
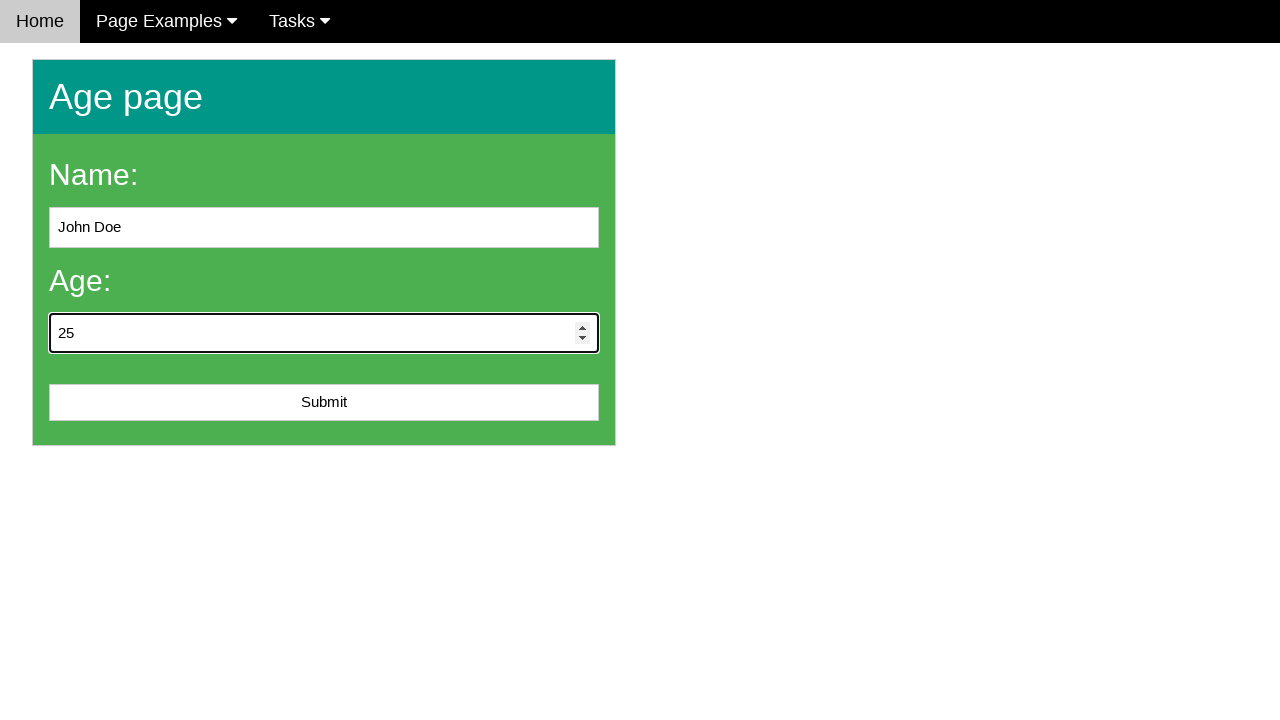

Clicked the submit button at (324, 403) on #submit
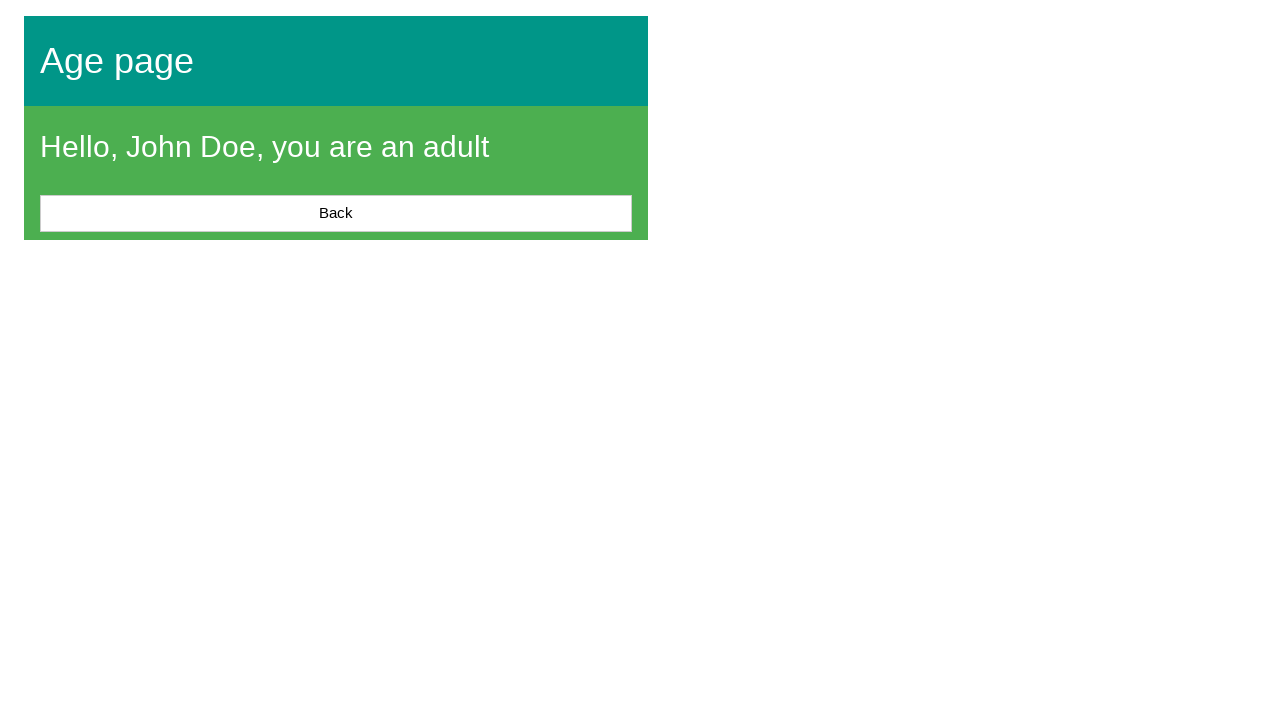

Result message appeared on the page
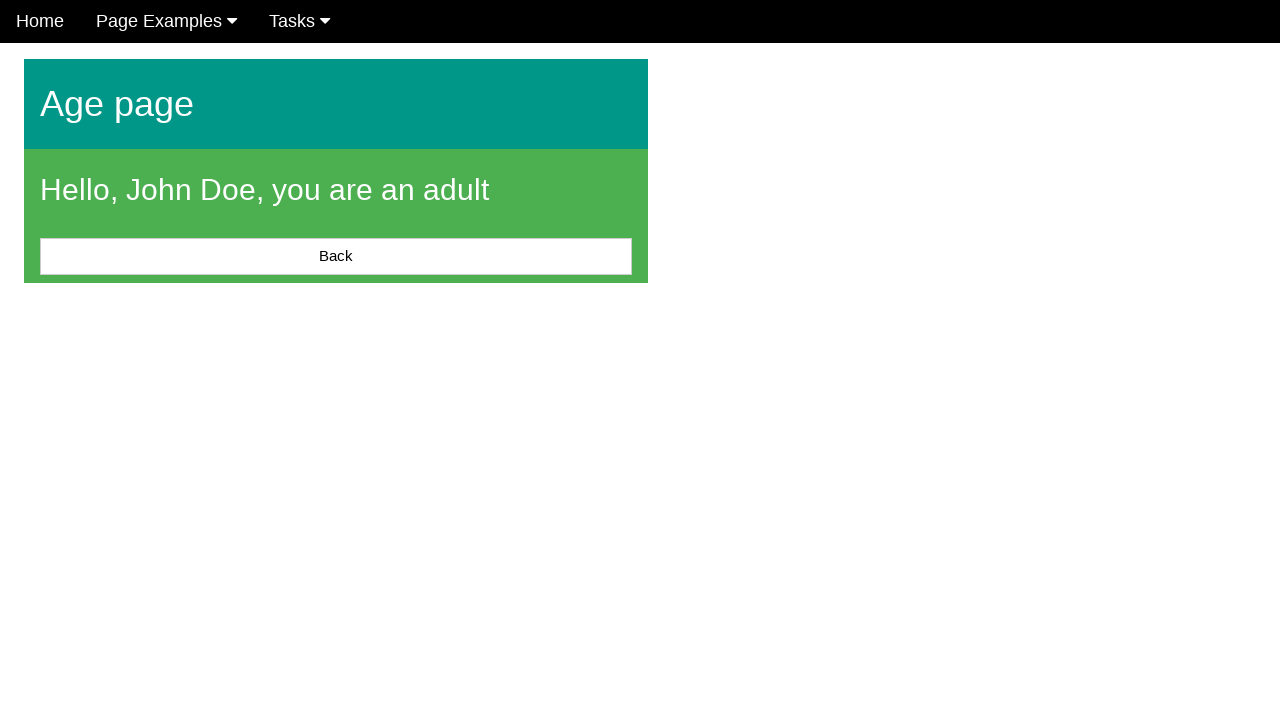

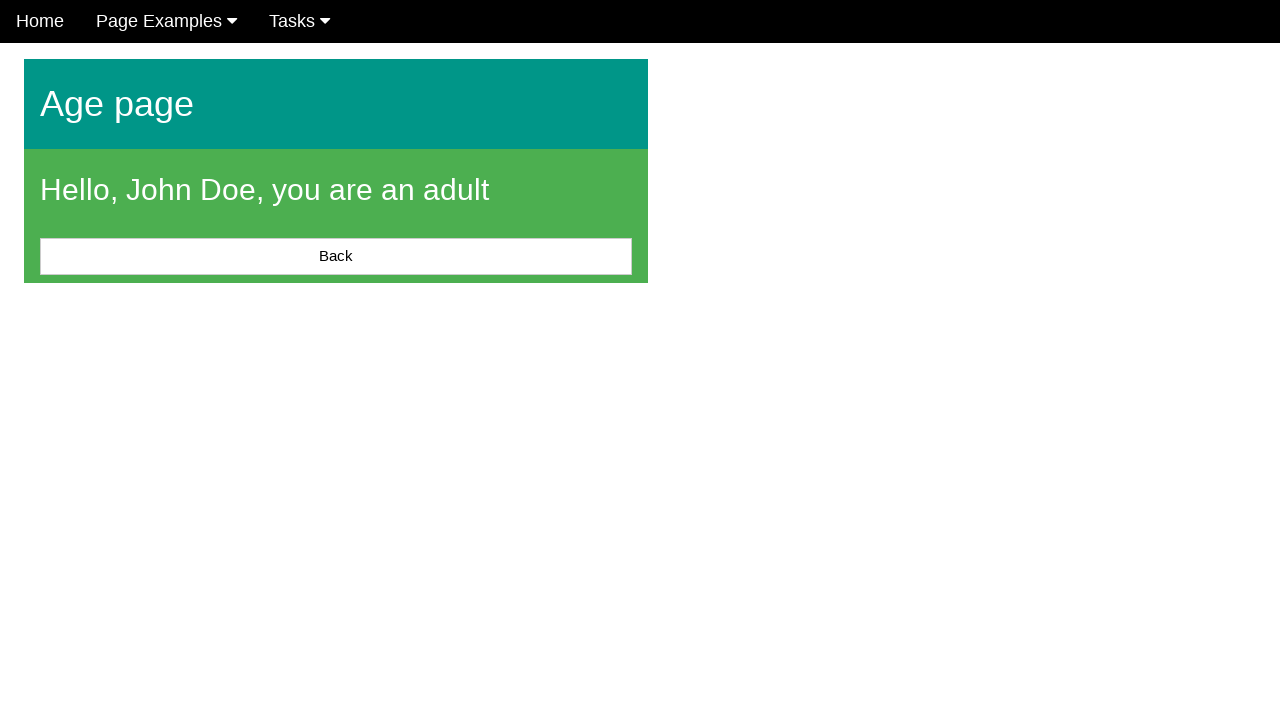